Navigates to Python.org homepage using headless Chrome

Starting URL: http://www.python.org

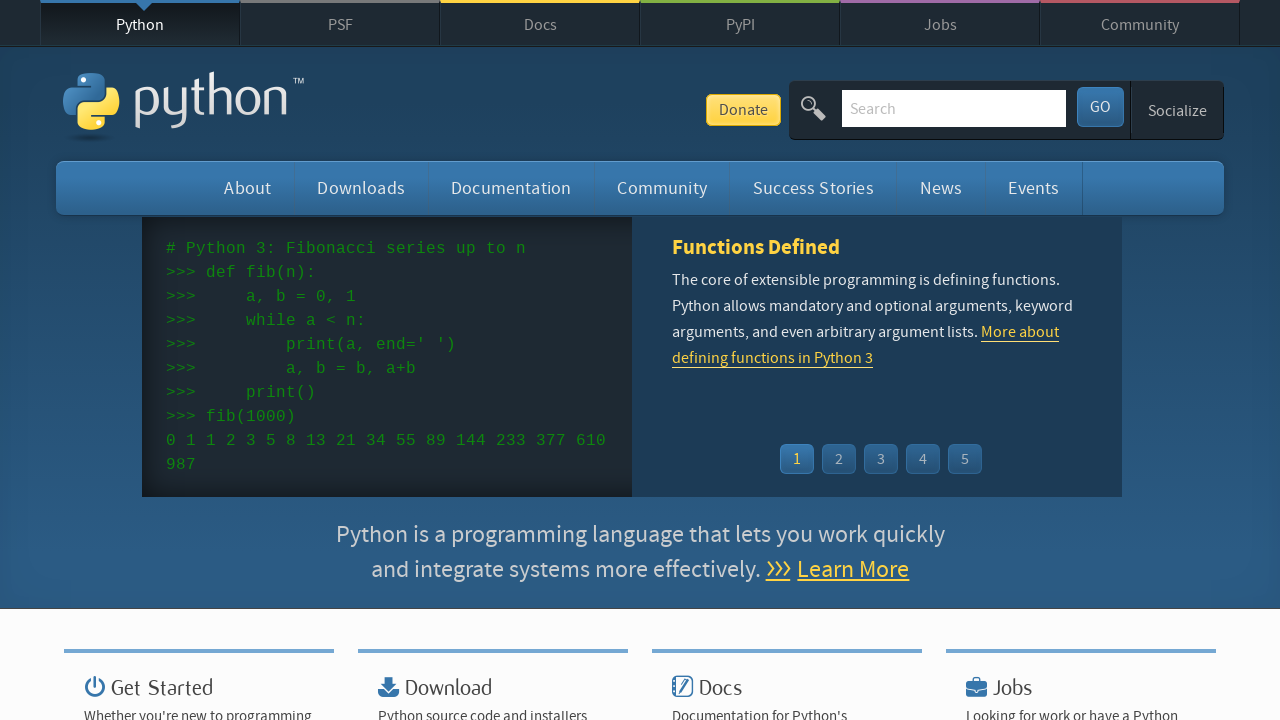

Navigated to Python.org homepage using headless Chrome
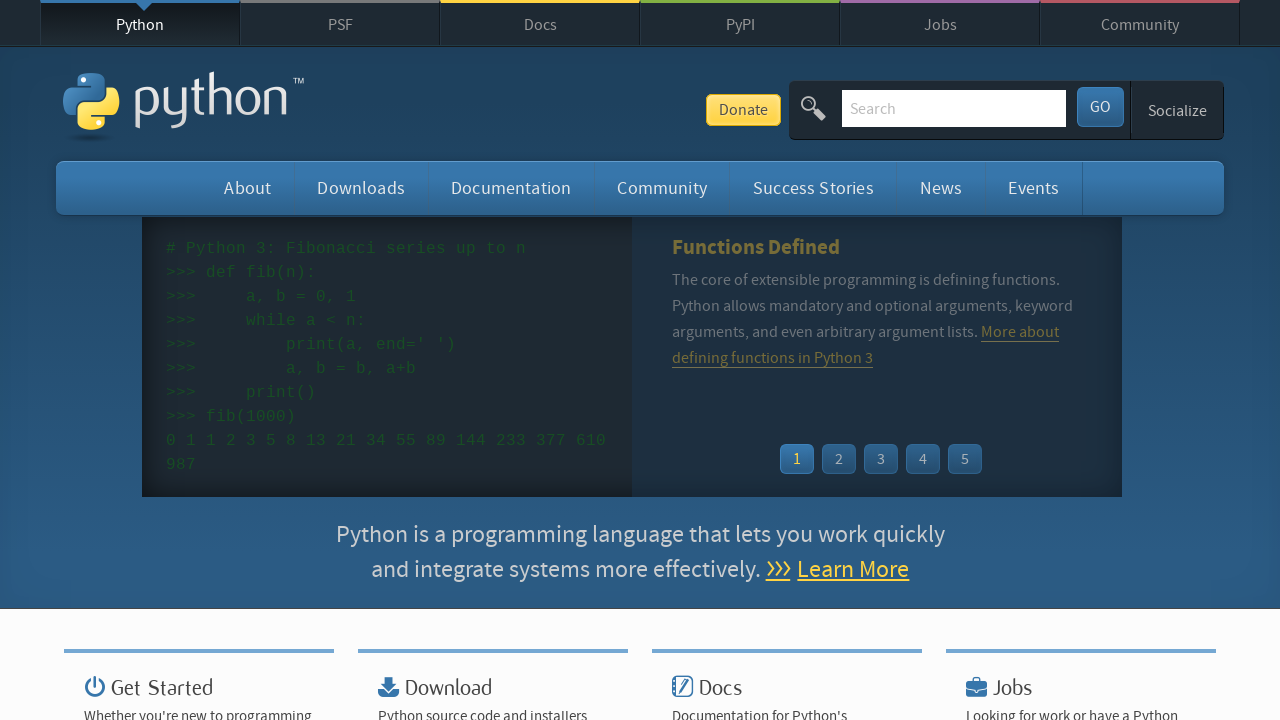

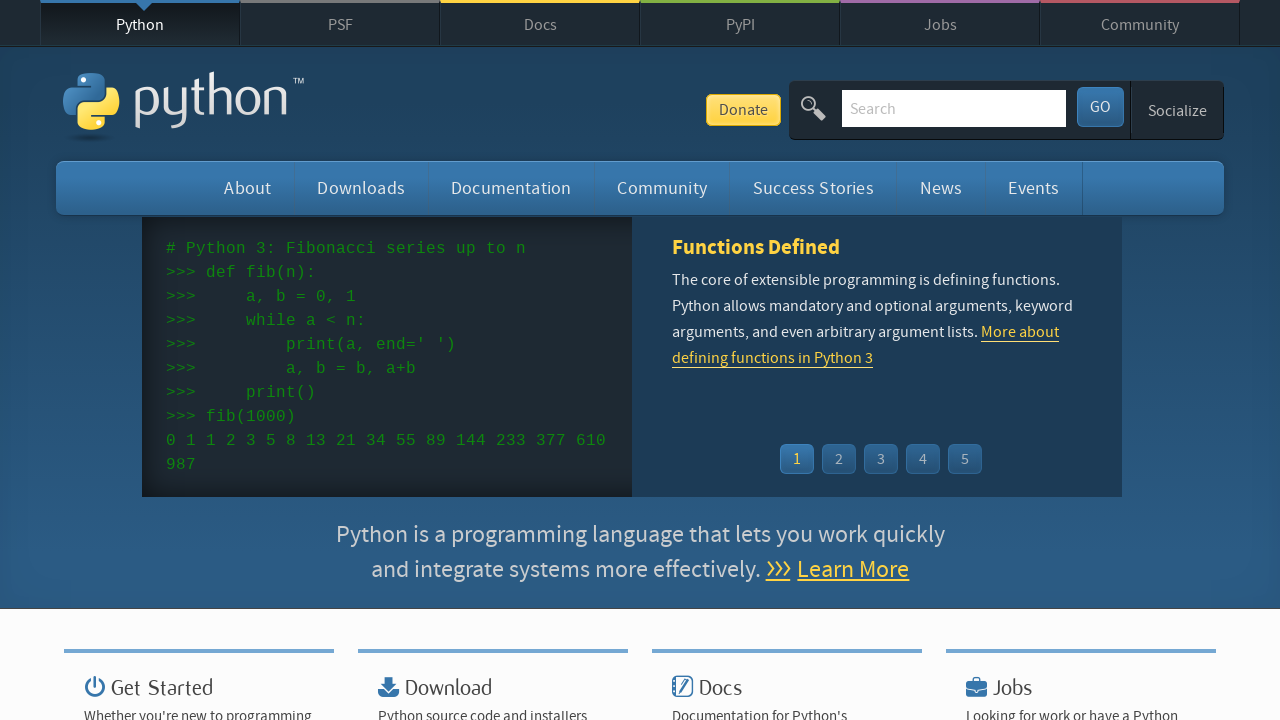